Tests interaction with radio buttons and checkboxes on a sample form page

Starting URL: https://www.globalsqa.com/samplepagetest/#contact-form-2599-2-1

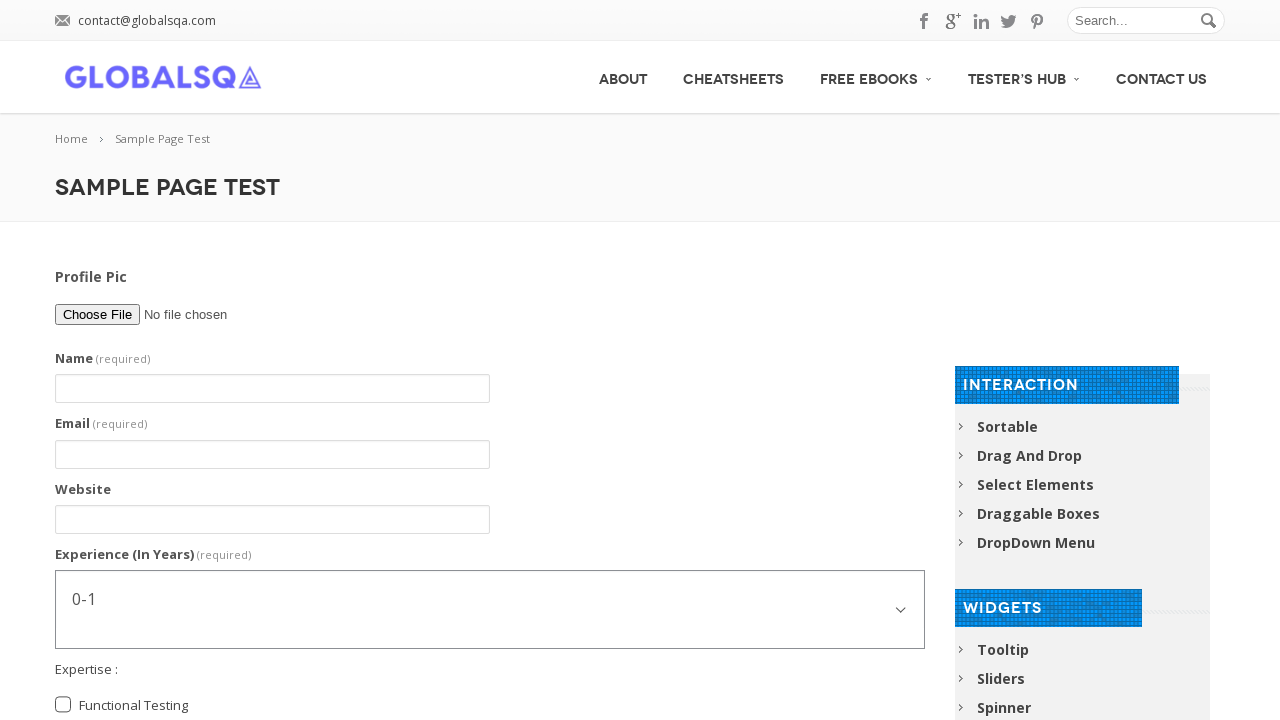

Clicked on Graduate radio button at (63, 377) on (//input[contains(@class,'radio ')])[1]
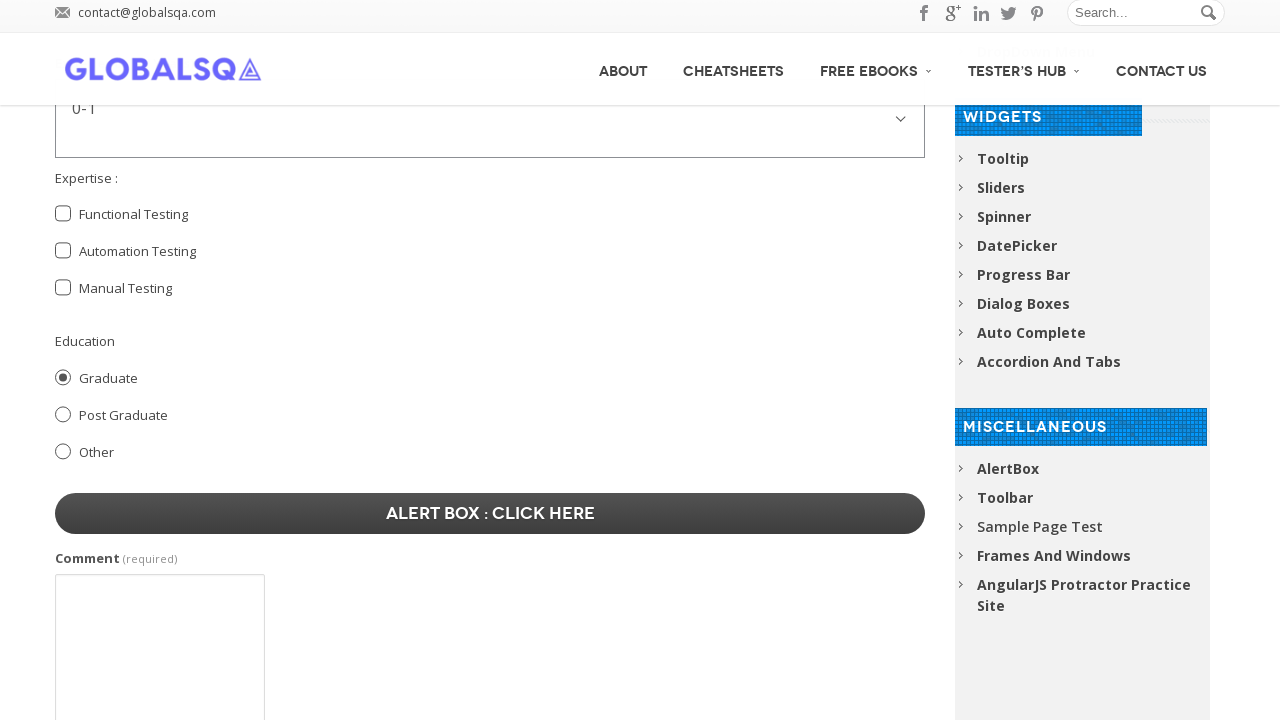

Located Functional Testing checkbox element
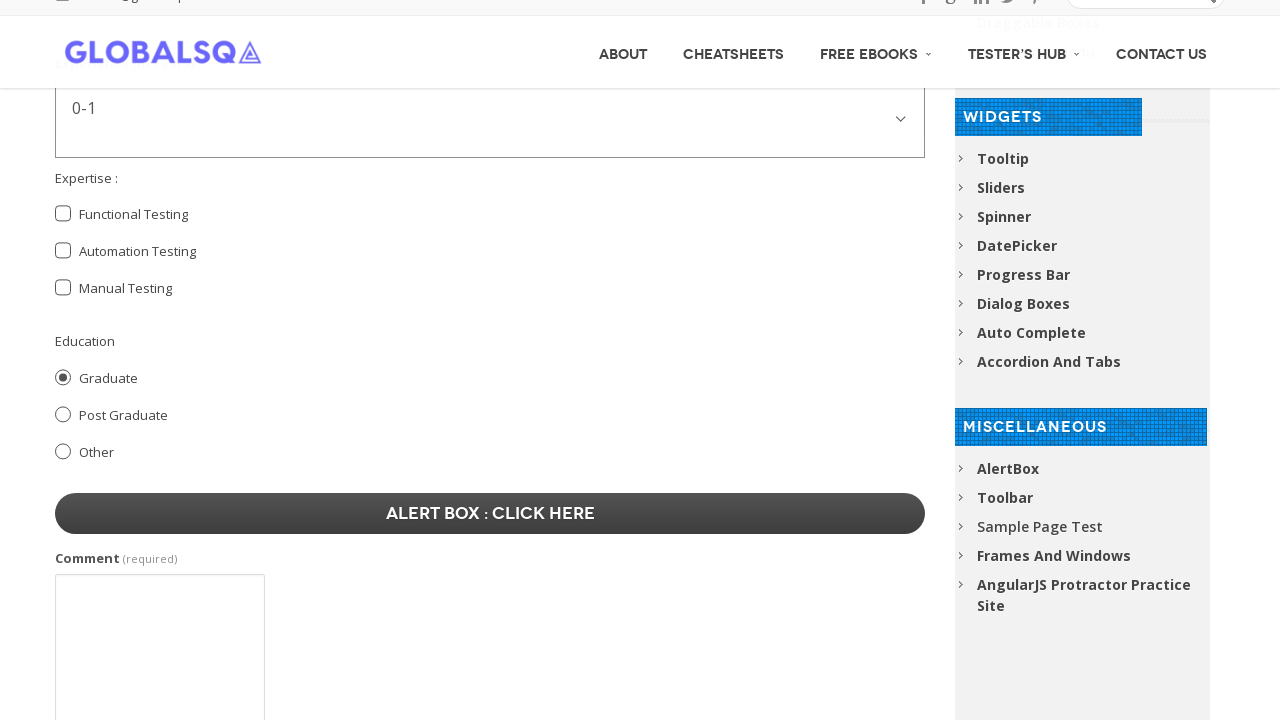

Clicked on Functional Testing checkbox to select it at (63, 214) on (//input[contains(@class,'checkbox-multiple ')])[1]
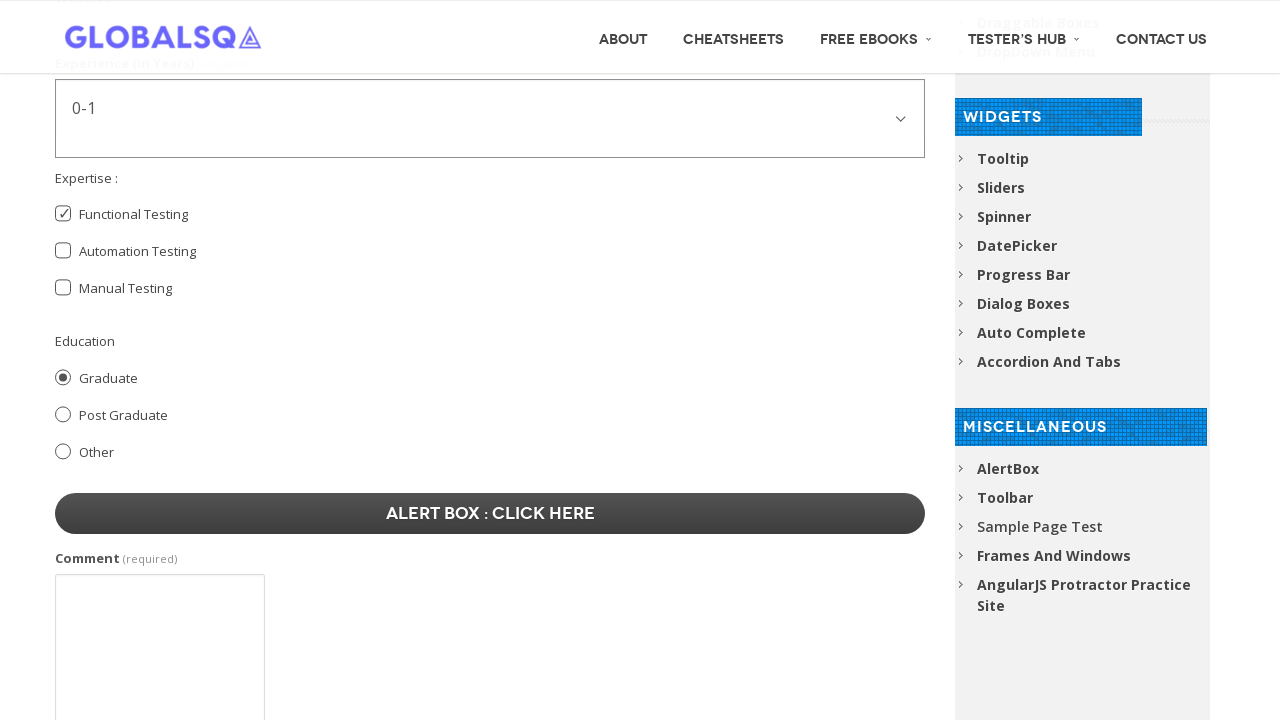

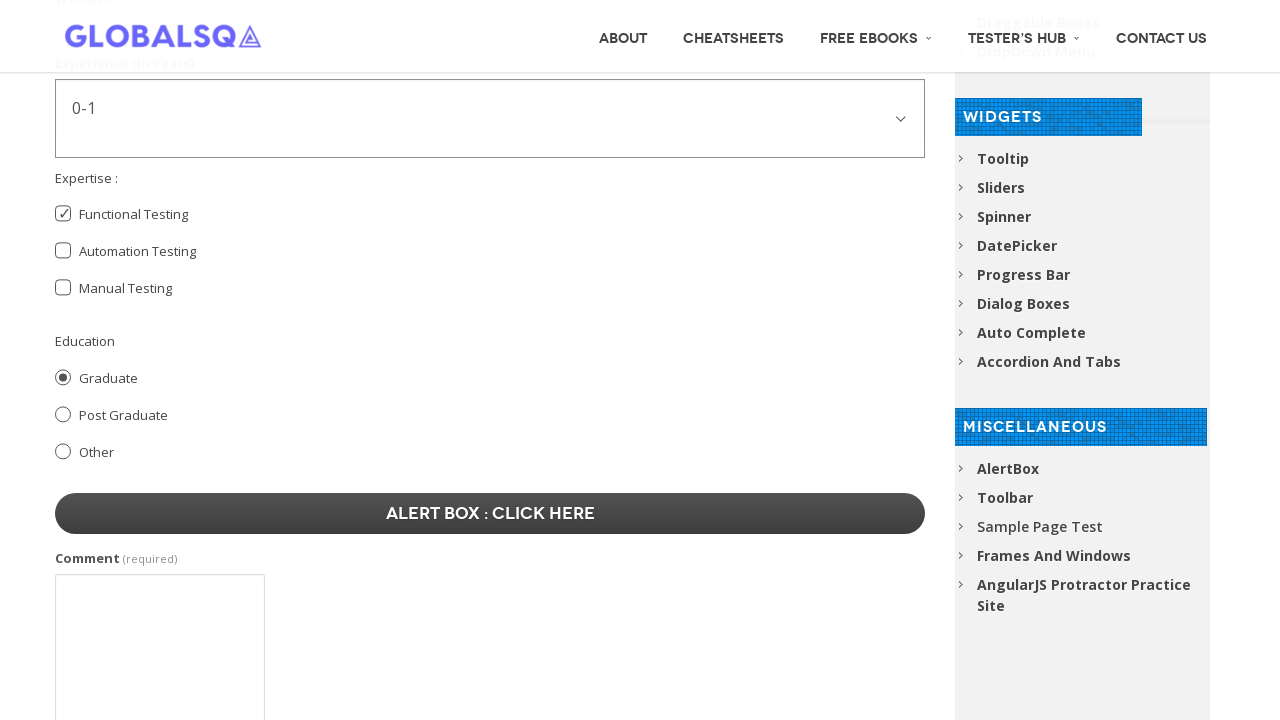